Tests browser window resizing functionality by navigating to a website and changing the viewport dimensions to a very narrow size (1000x10).

Starting URL: https://vctcpune.com/

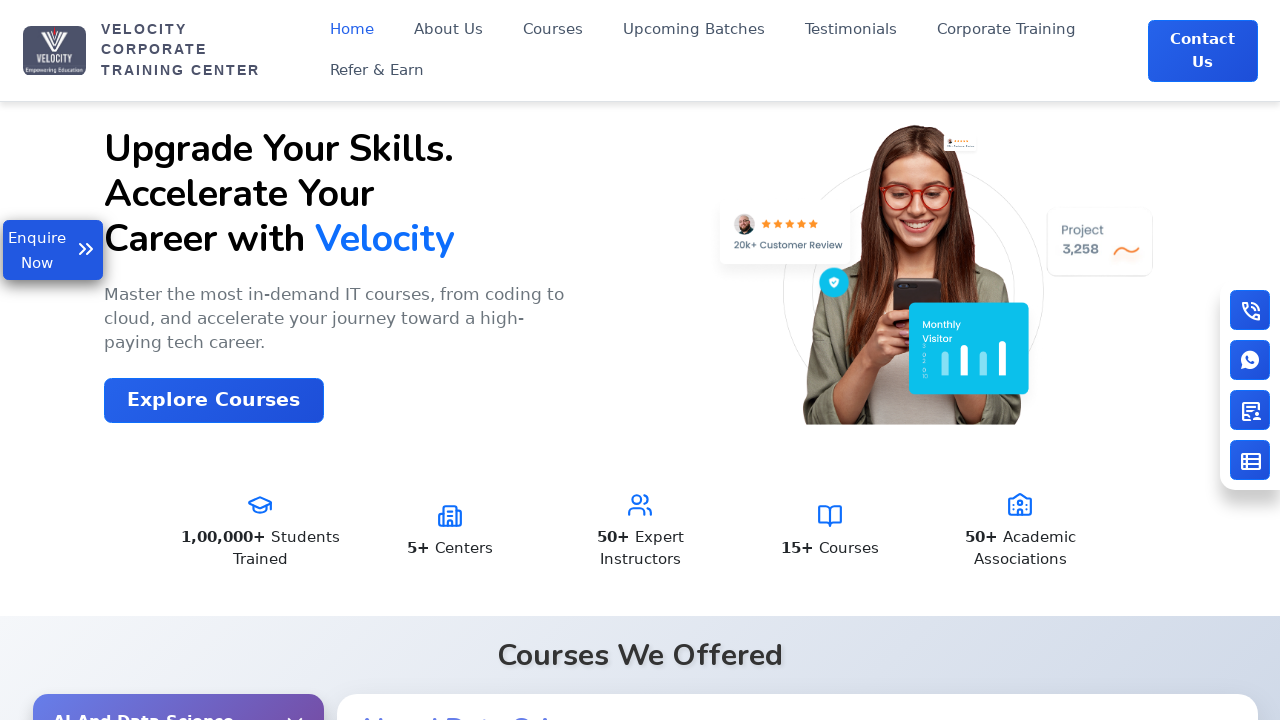

Retrieved initial viewport size
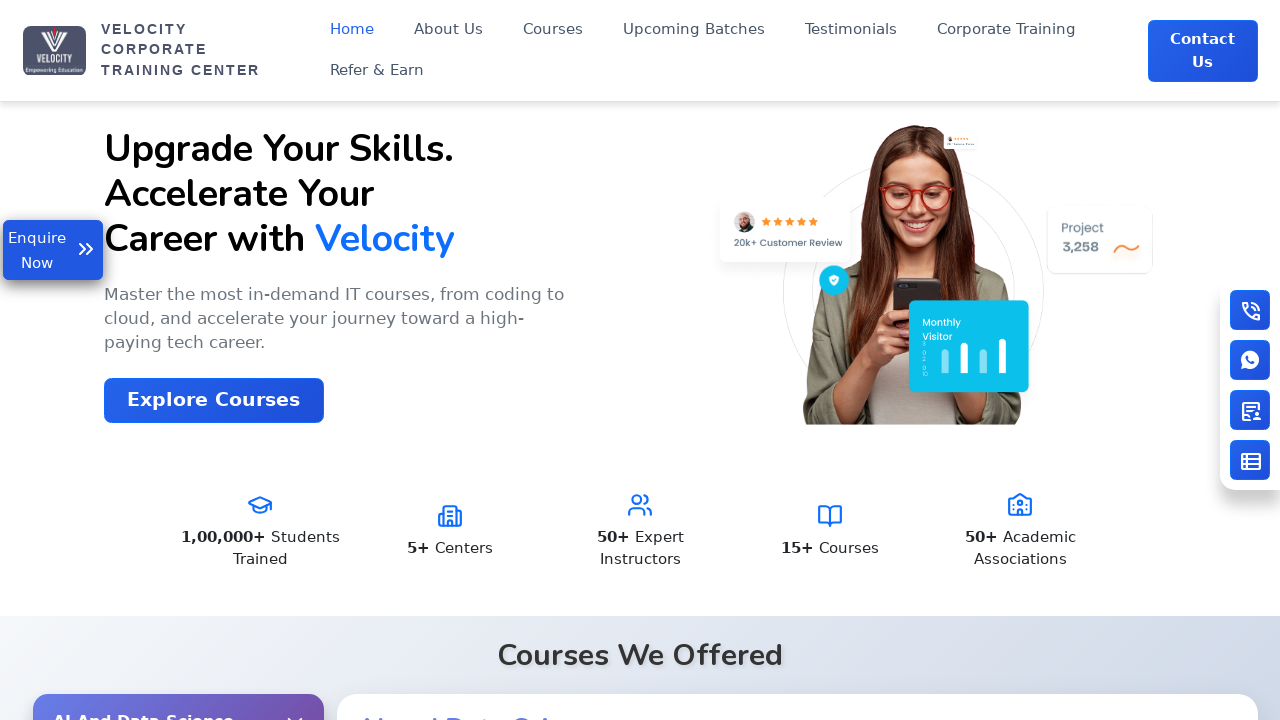

Printed initial viewport size
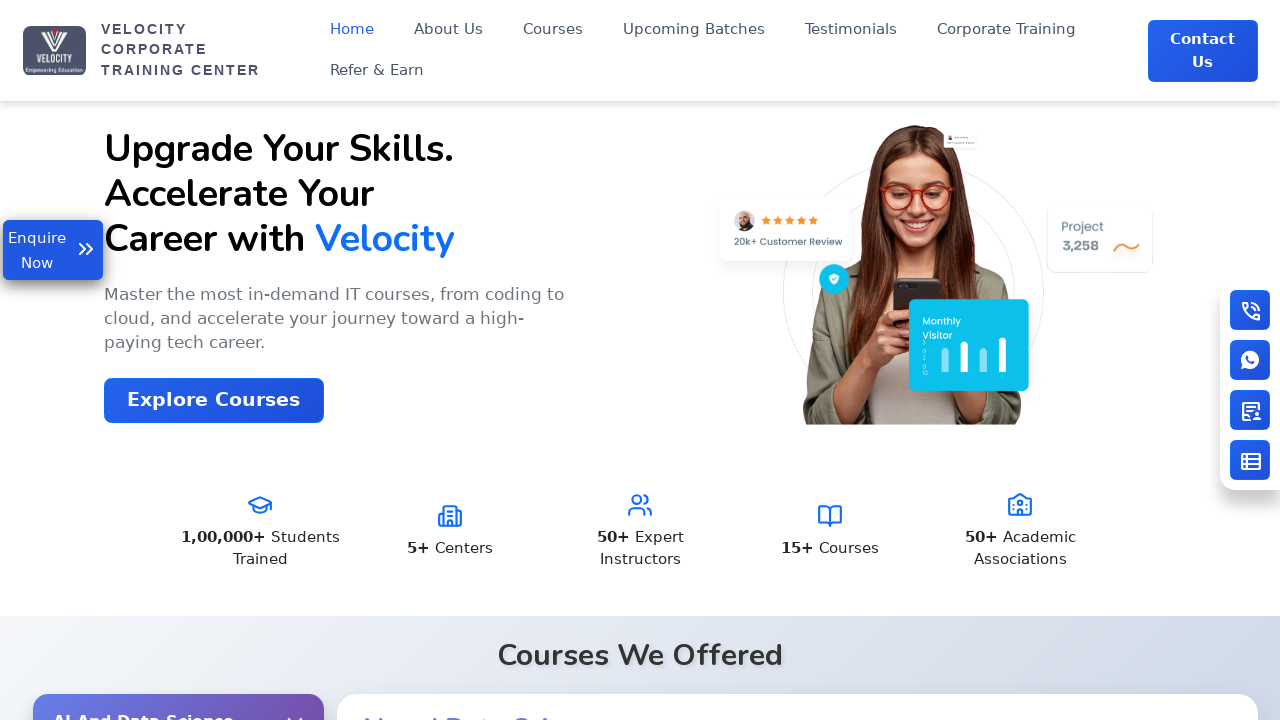

Set viewport size to 1000x10 pixels
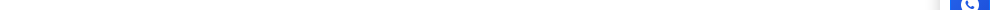

Retrieved new viewport size after resizing
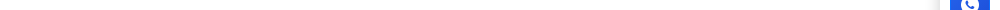

Printed new viewport size
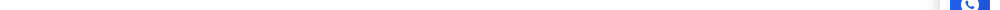

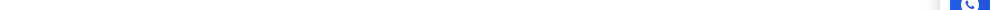